Tests radio button functionality by iterating through color radio buttons (clicking red, yellow, and black) and then selecting the hockey sport radio button from the sports group.

Starting URL: https://practice.cydeo.com/radio_buttons

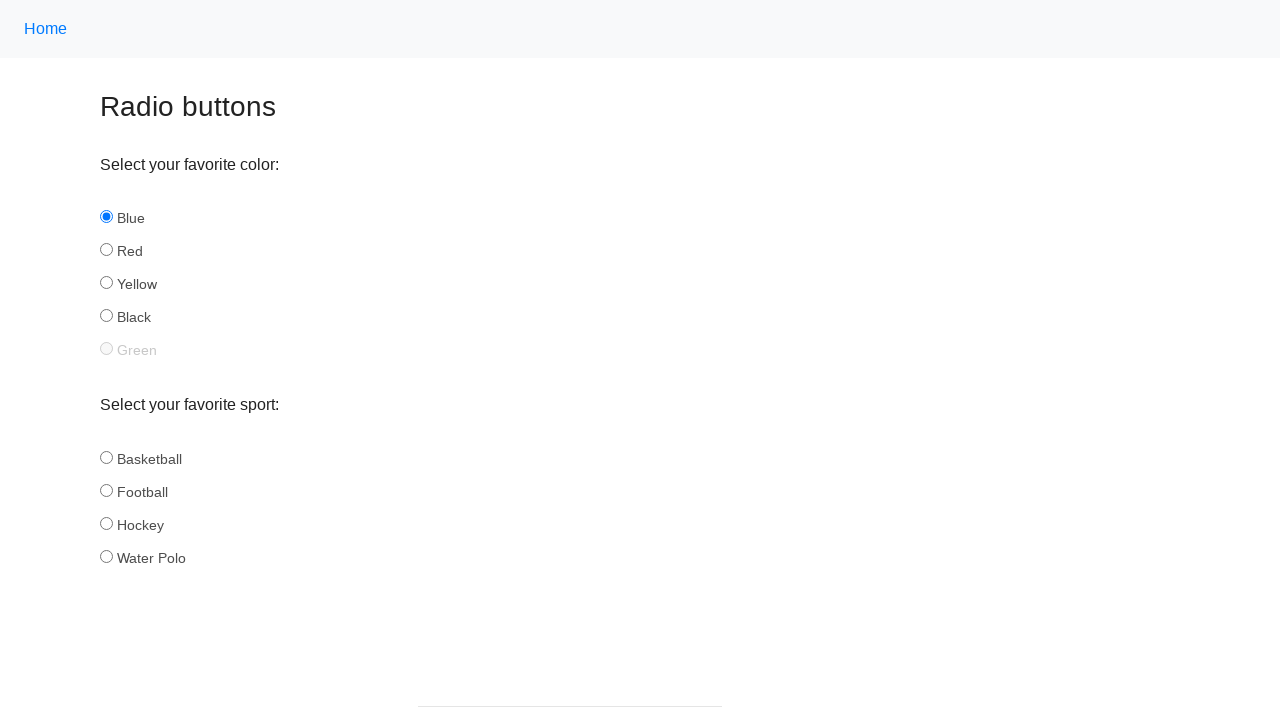

Waited for color radio buttons to be present
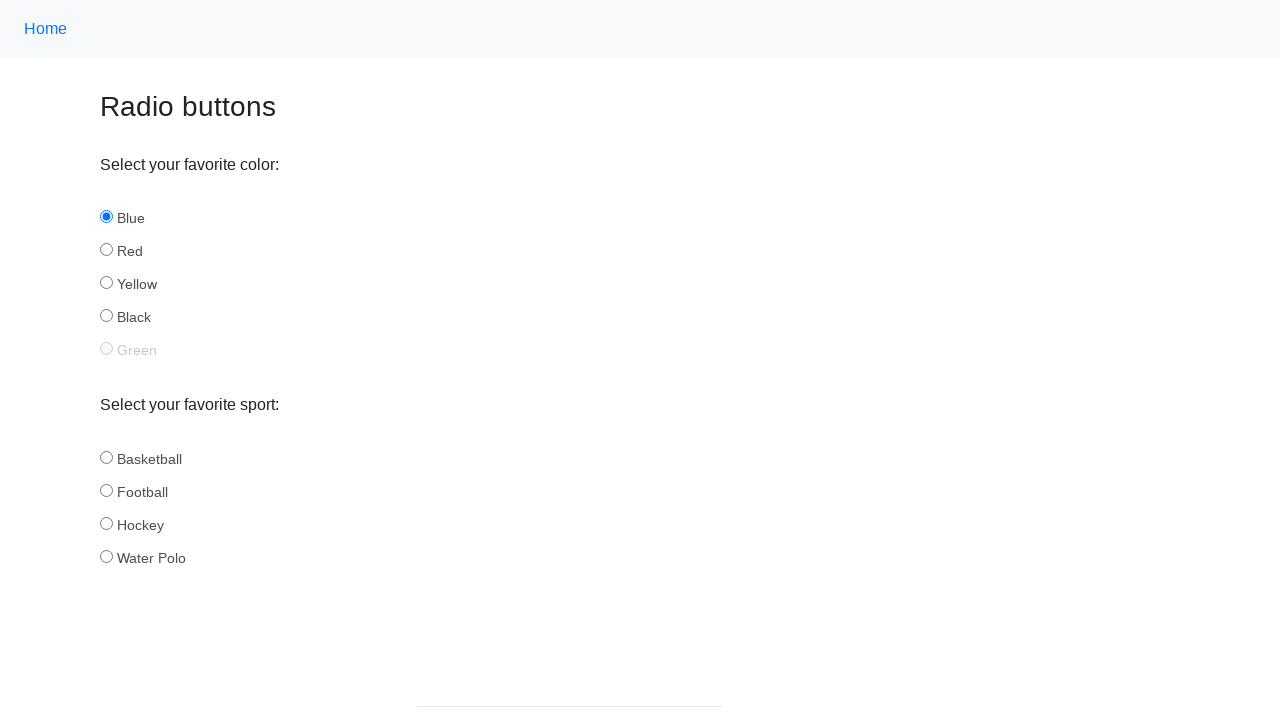

Clicked red color radio button at (106, 250) on input#red
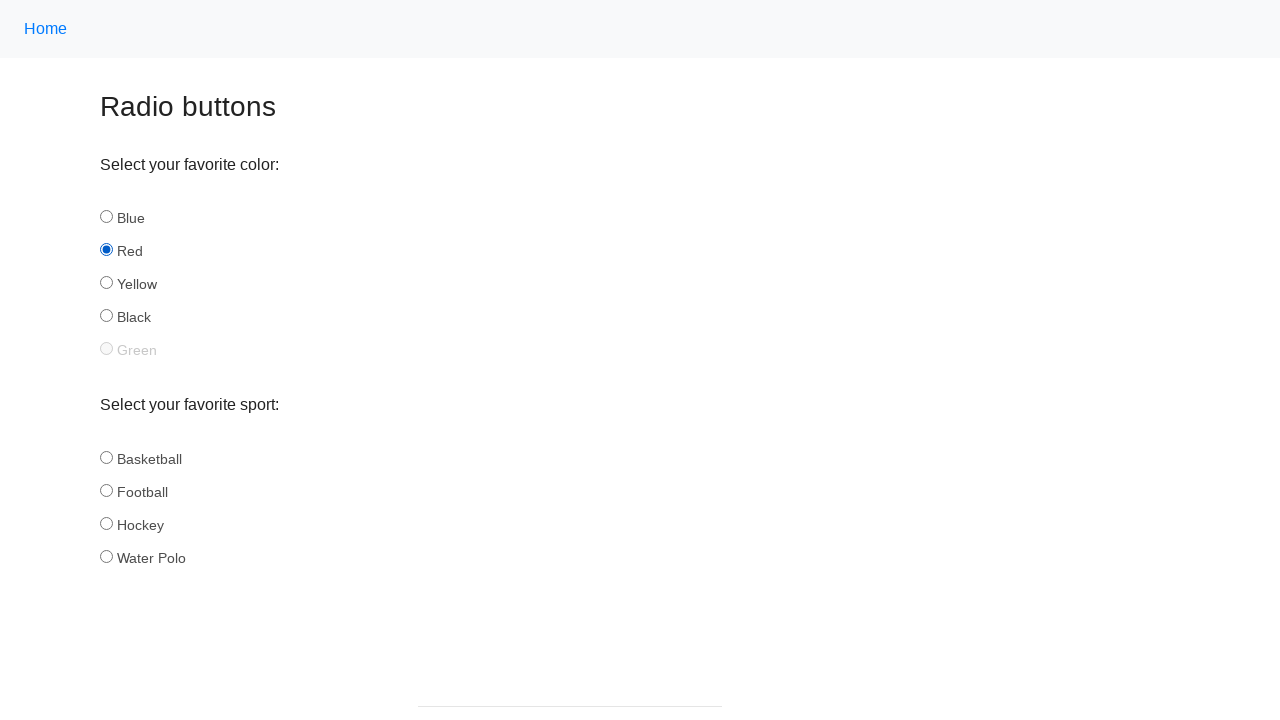

Clicked yellow color radio button at (106, 283) on input#yellow
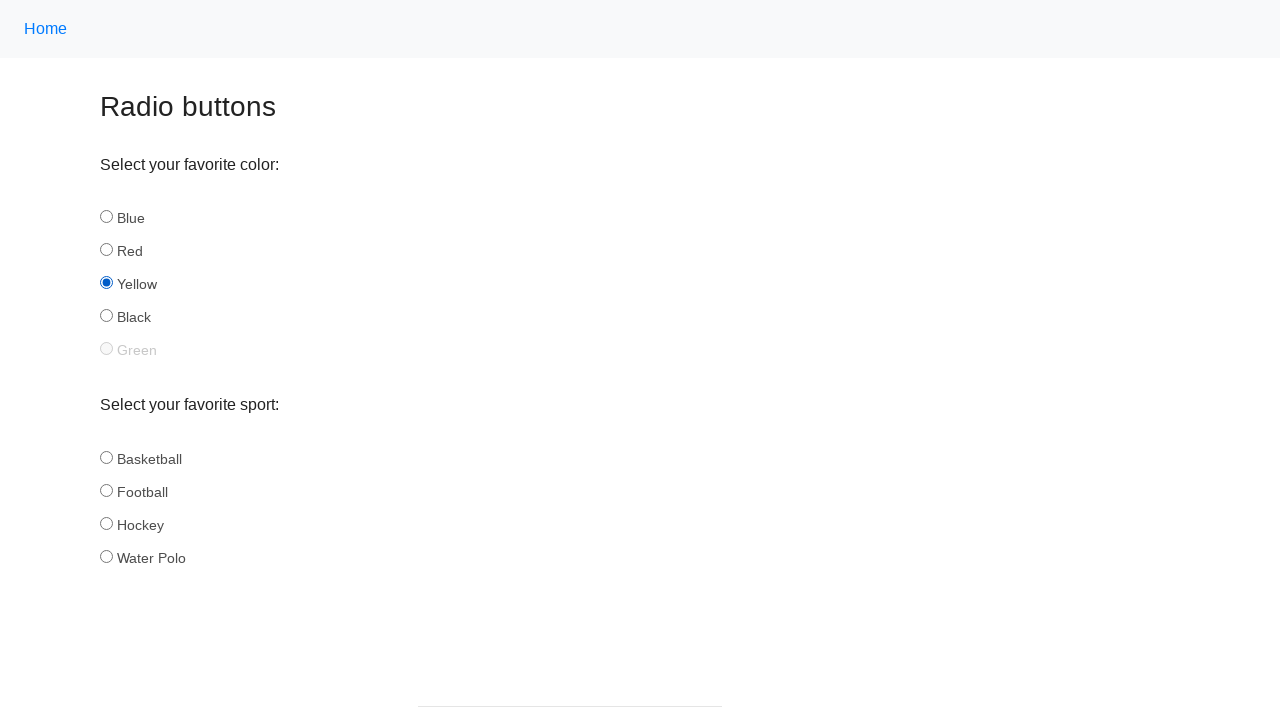

Clicked black color radio button at (106, 316) on input#black
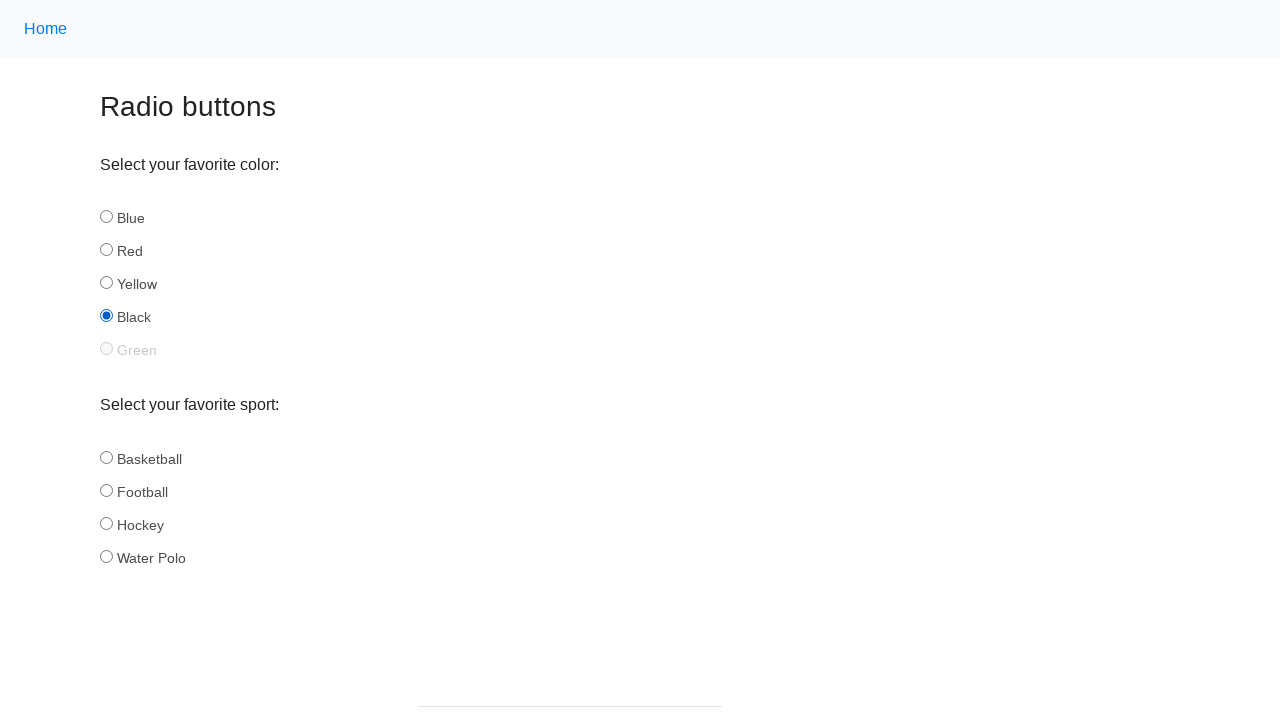

Clicked hockey sport radio button at (106, 523) on input#hockey
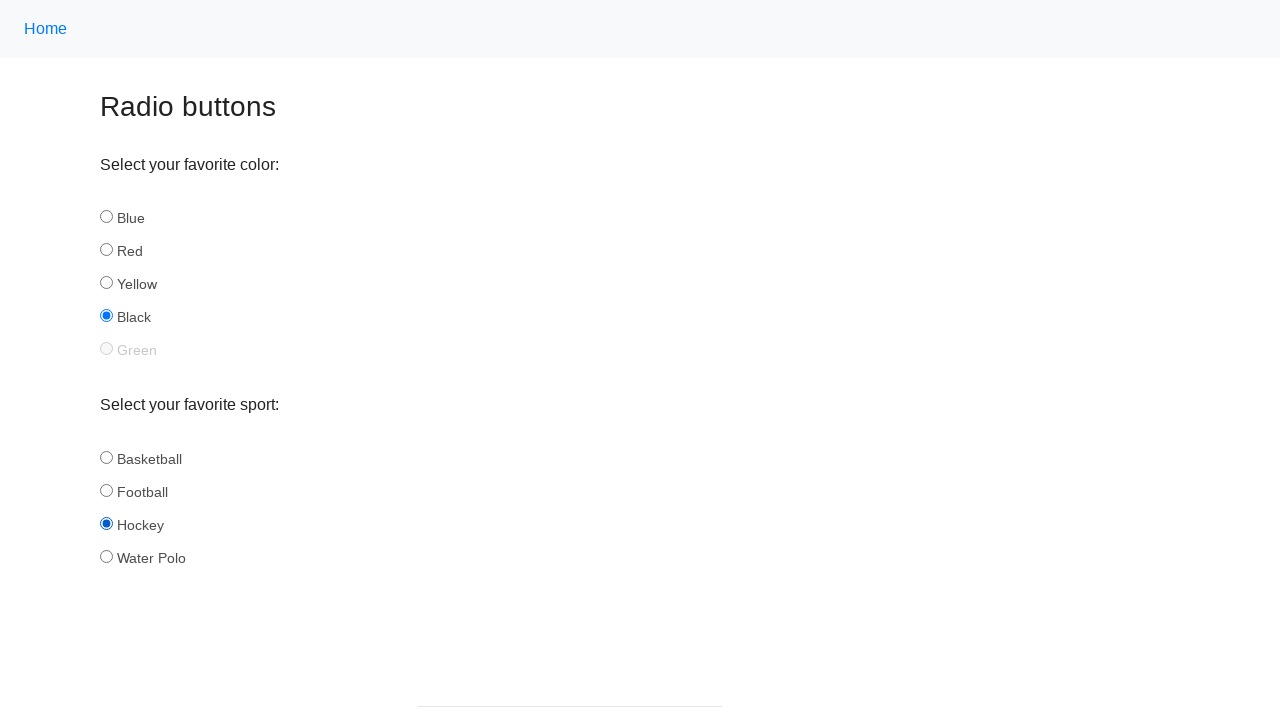

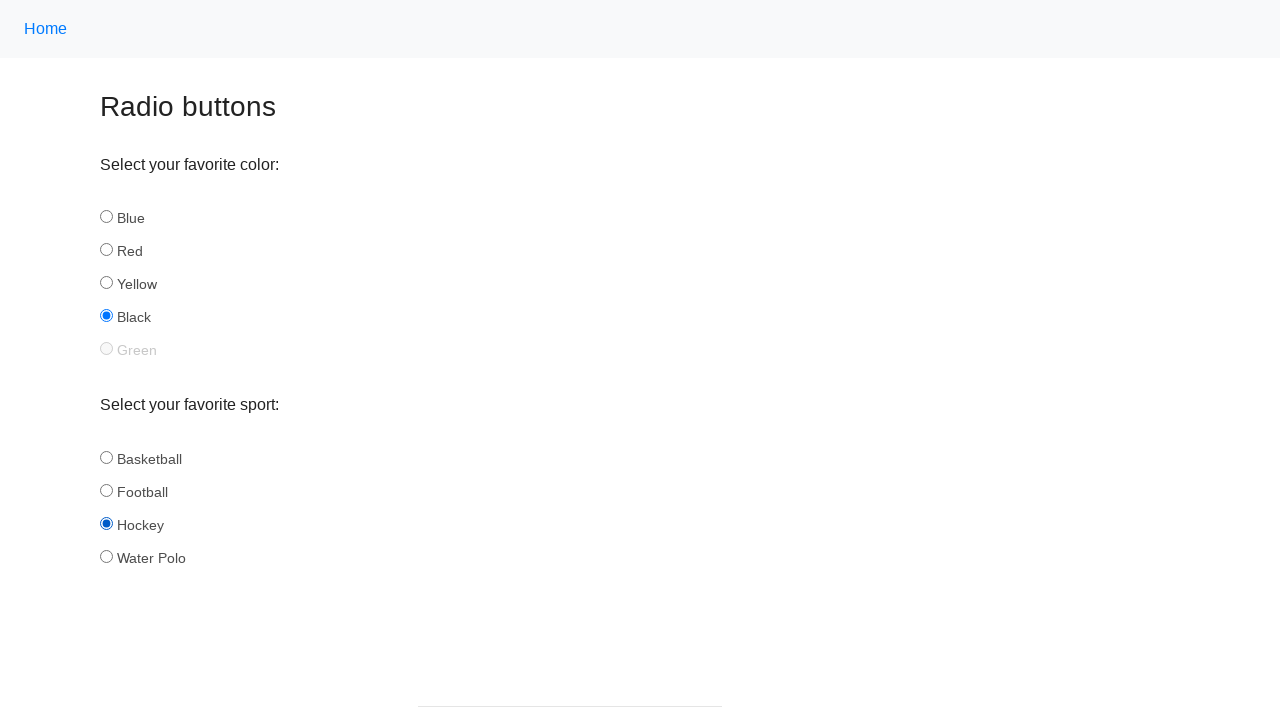